Tests that entering a number above 100 displays the correct error message "Number is too big"

Starting URL: https://kristinek.github.io/site/tasks/enter_a_number

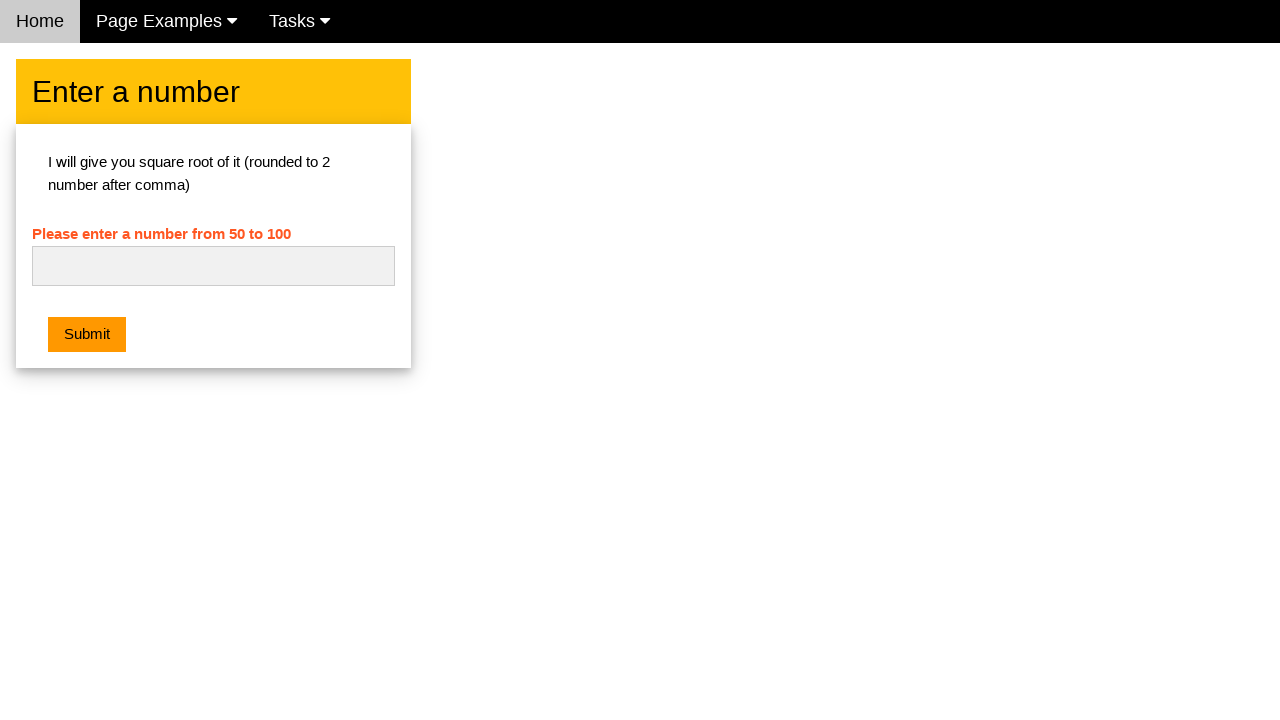

Navigated to the number entry task page
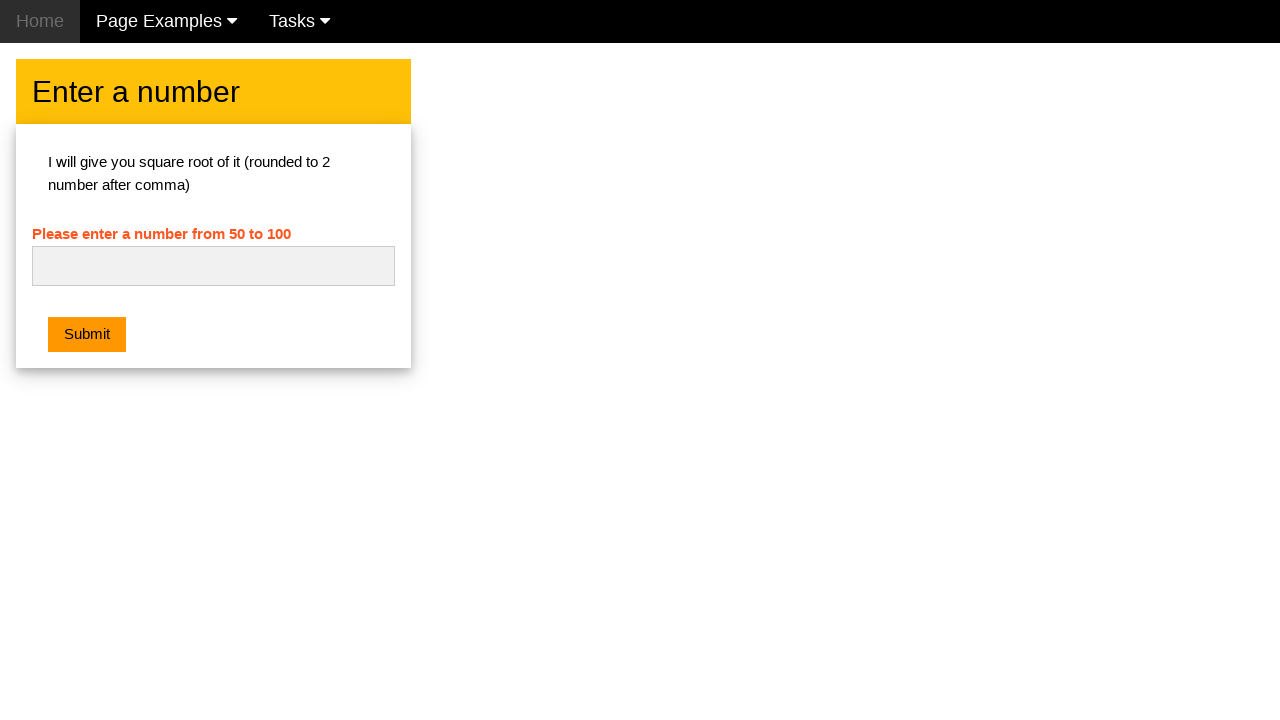

Filled number input field with 111 on #numb
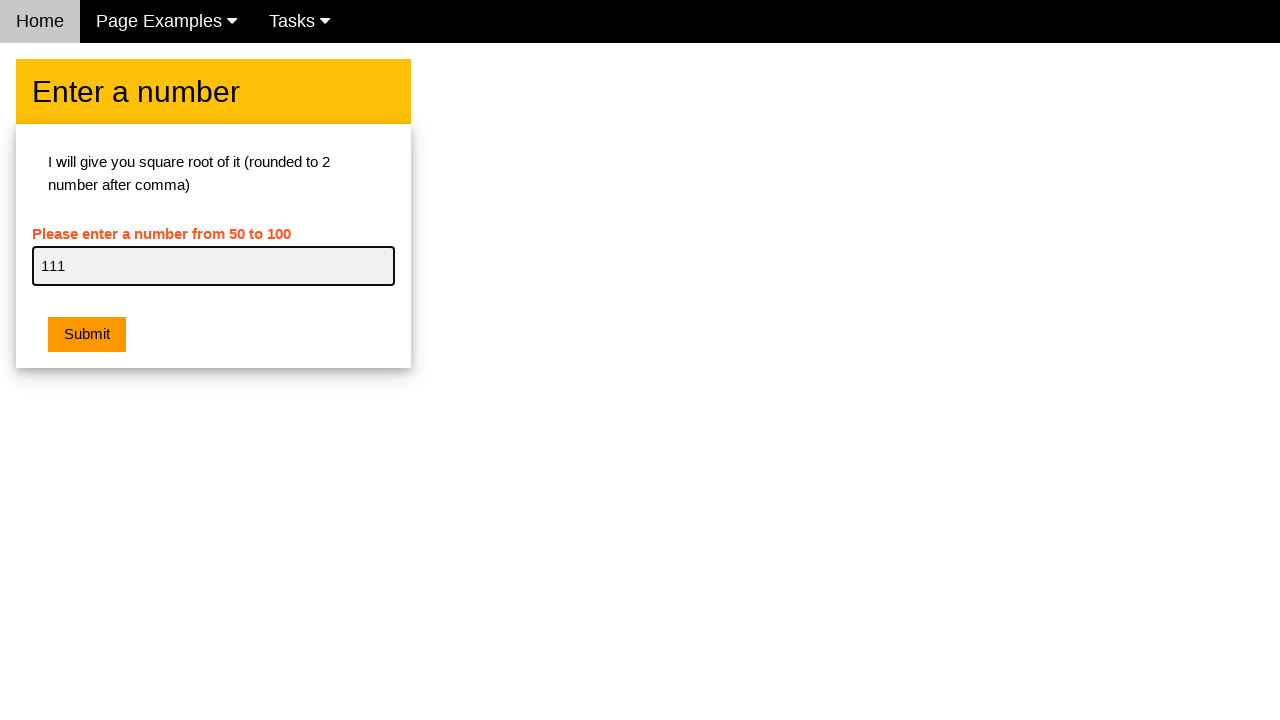

Clicked the submit button at (87, 335) on button
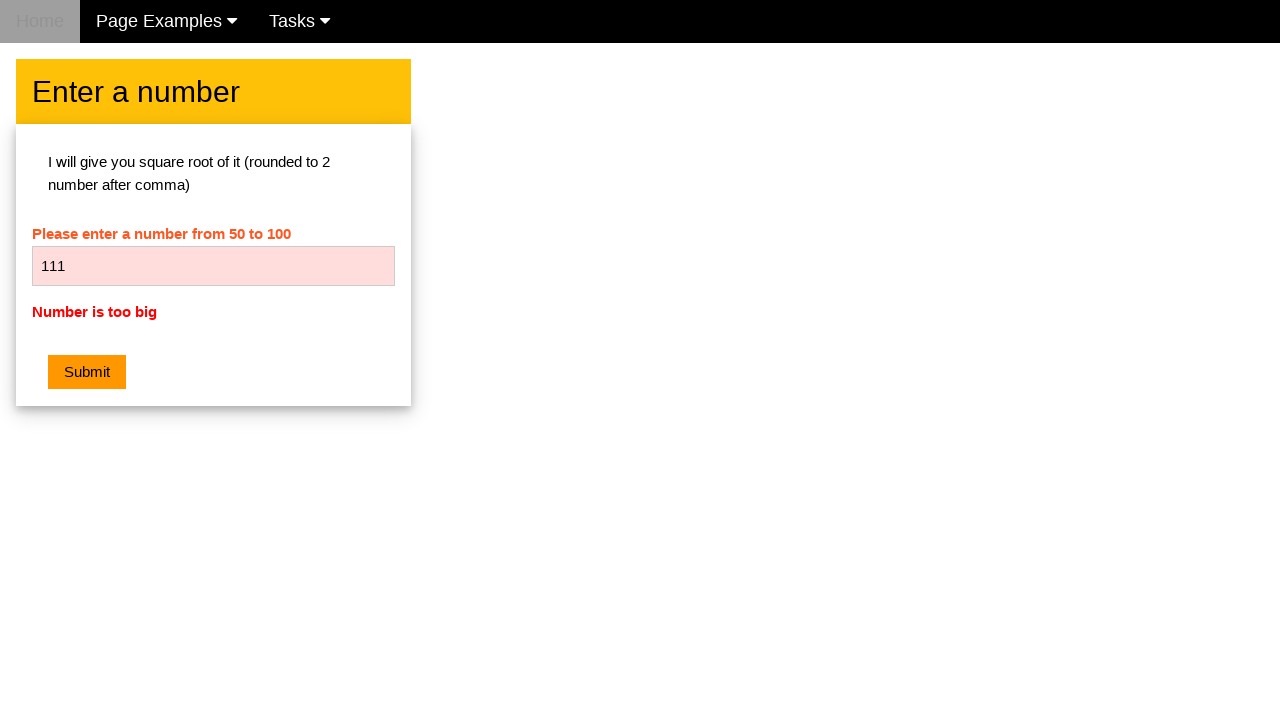

Retrieved error message text content
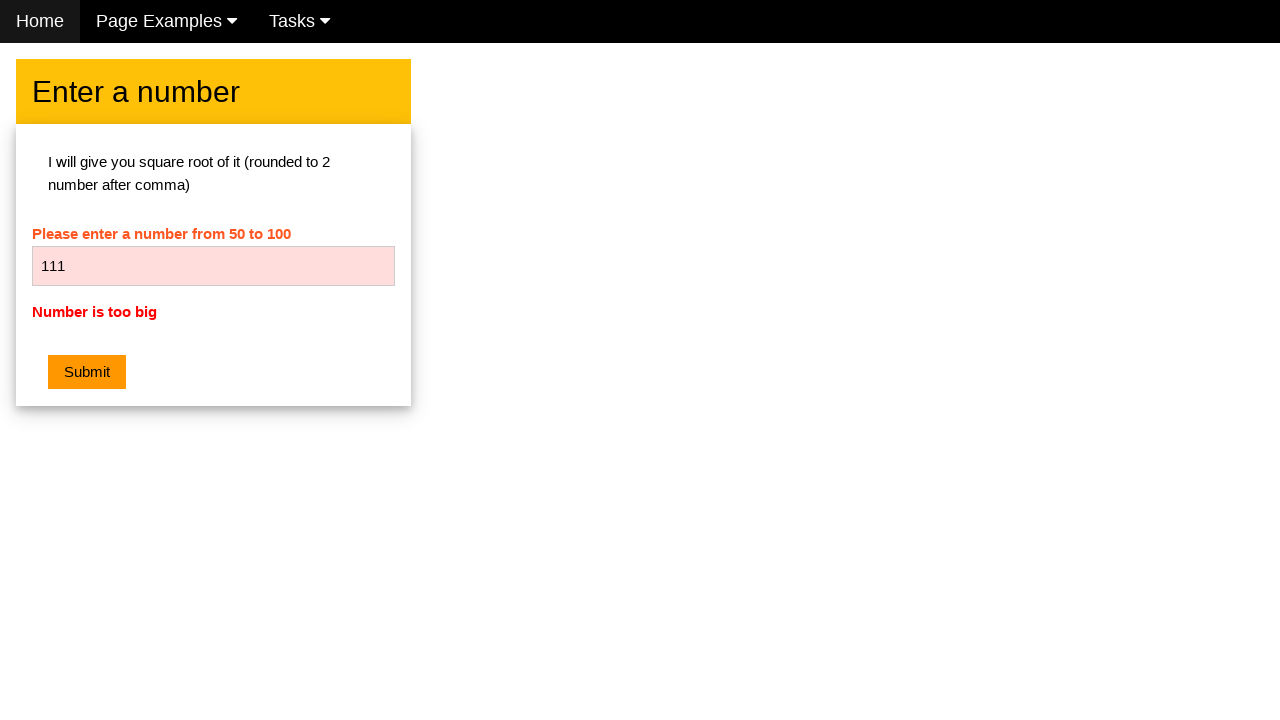

Verified that error message displays 'Number is too big'
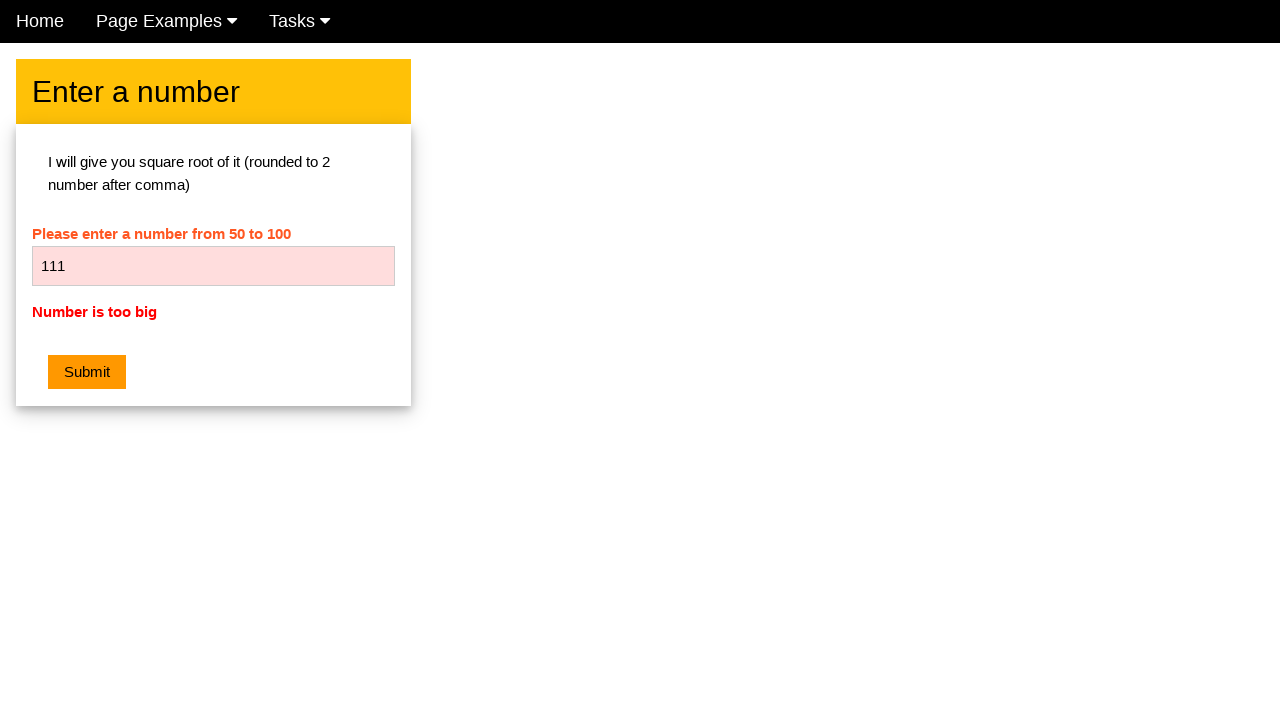

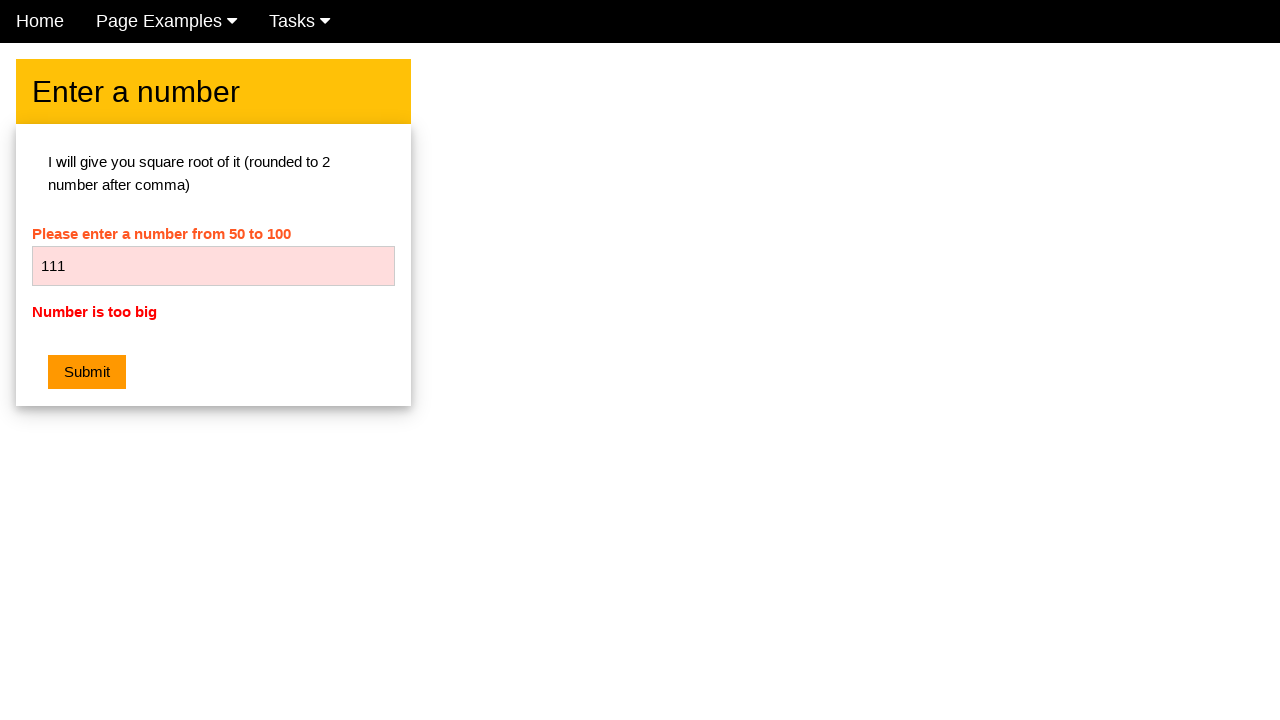